Tests TodoMVC boundary value: two characters (length 2) should successfully add a todo item

Starting URL: https://demo.playwright.dev/todomvc/#/

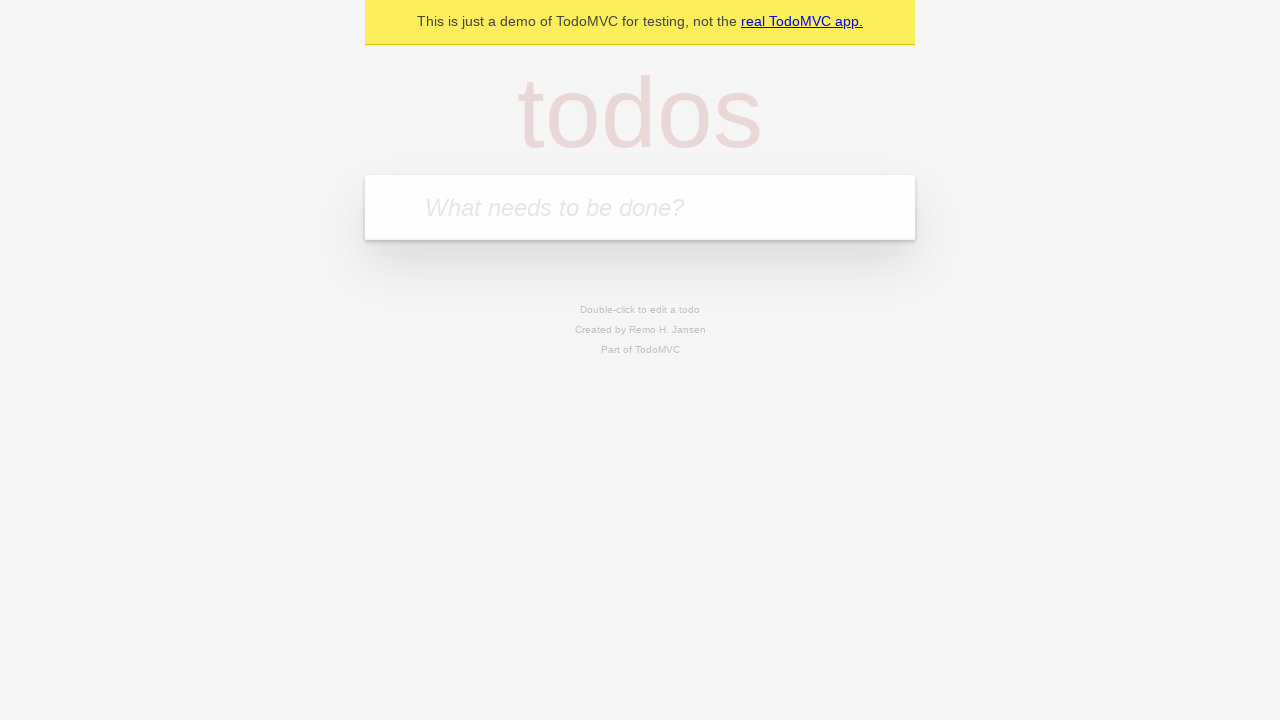

Retrieved initial count of todo items
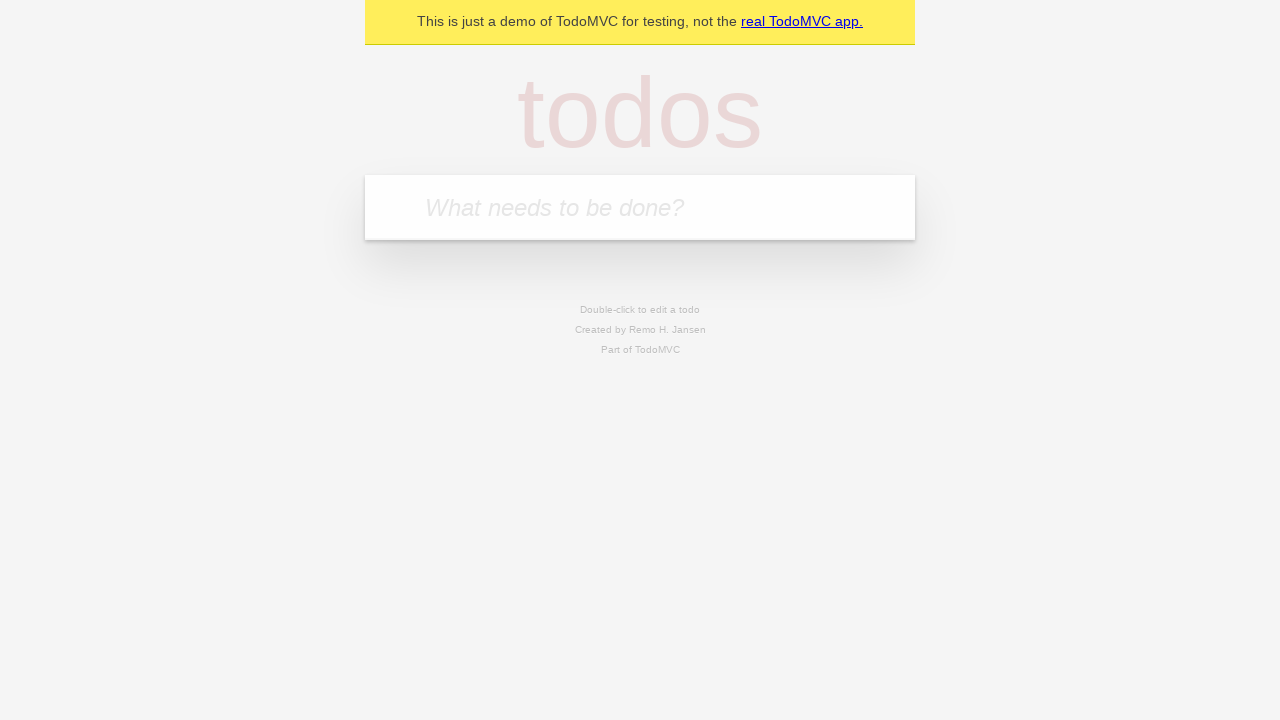

Filled input field with 2-character todo text 'aa' on internal:attr=[placeholder="What needs to be done?"i]
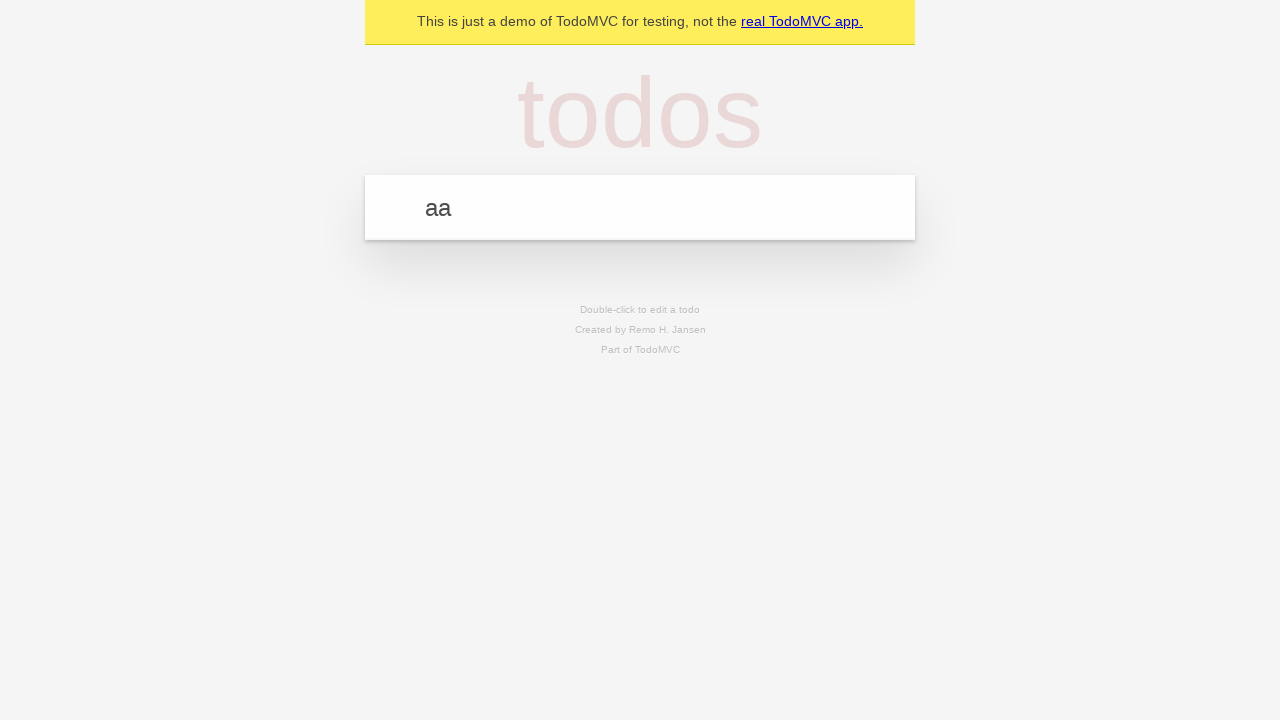

Pressed Enter to submit the 2-character todo item
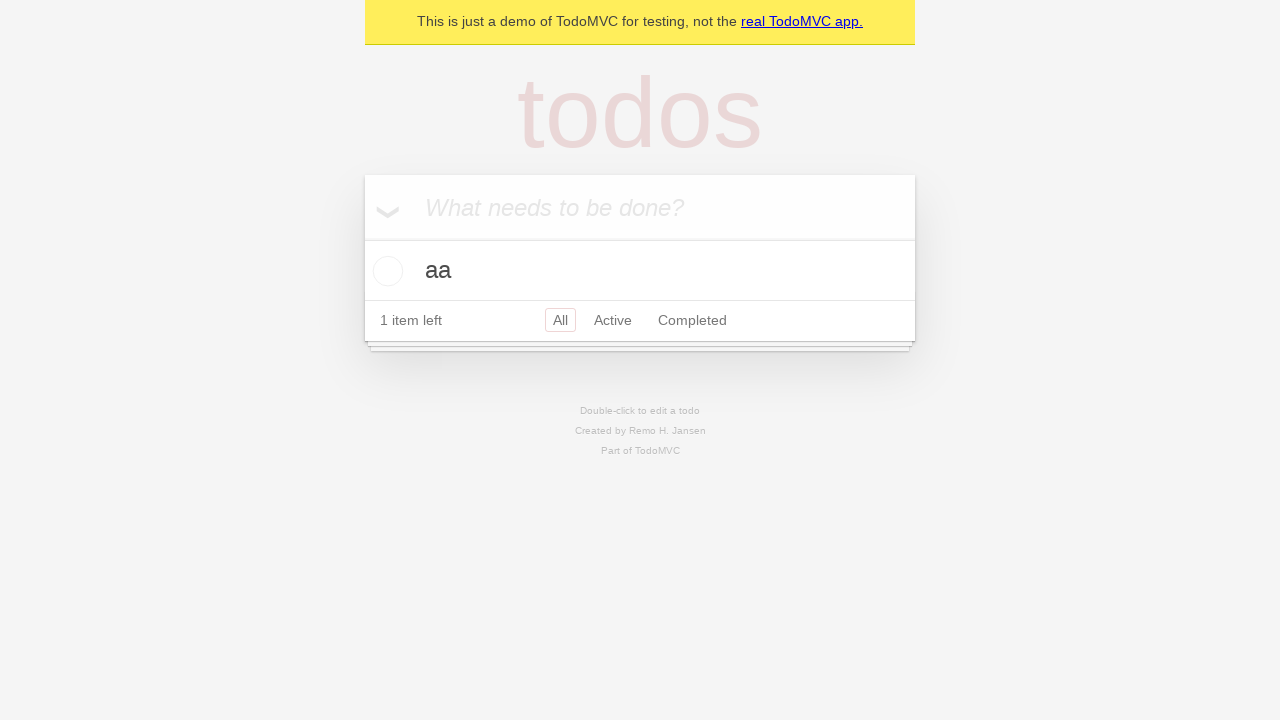

Retrieved current count of todo items after adding
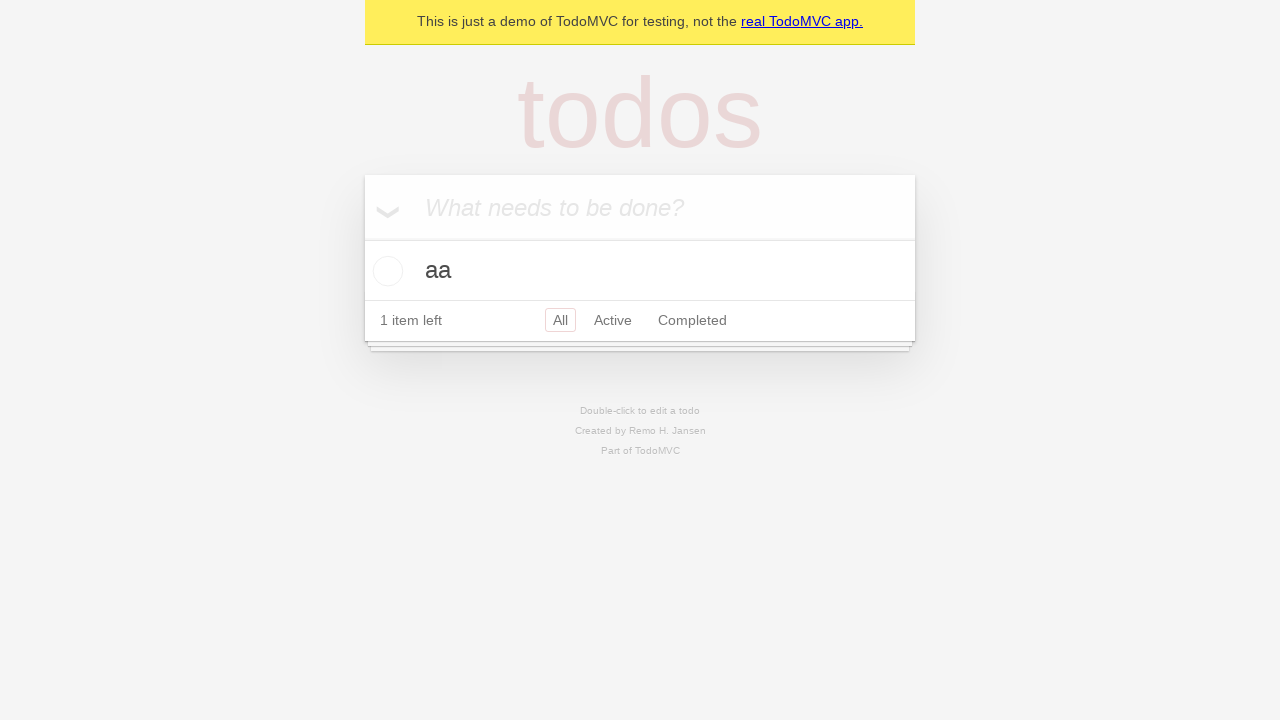

Verified that 2-character todo item was successfully added (count increased by 1)
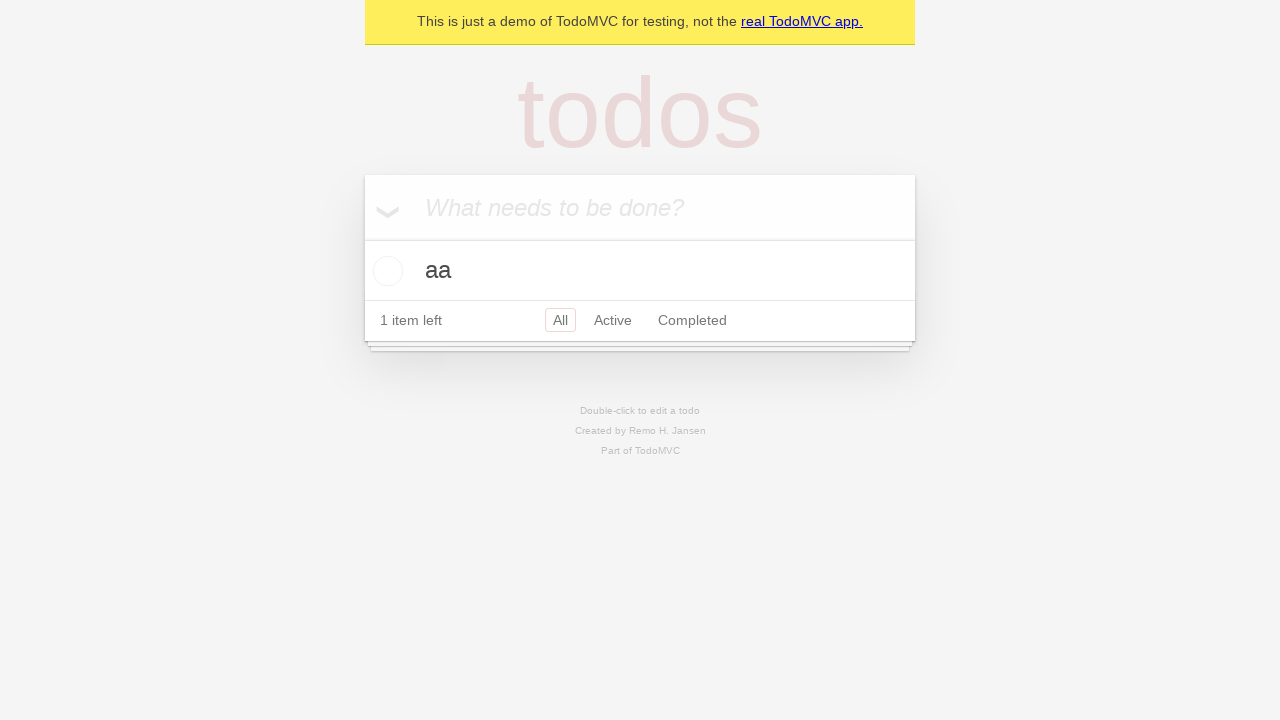

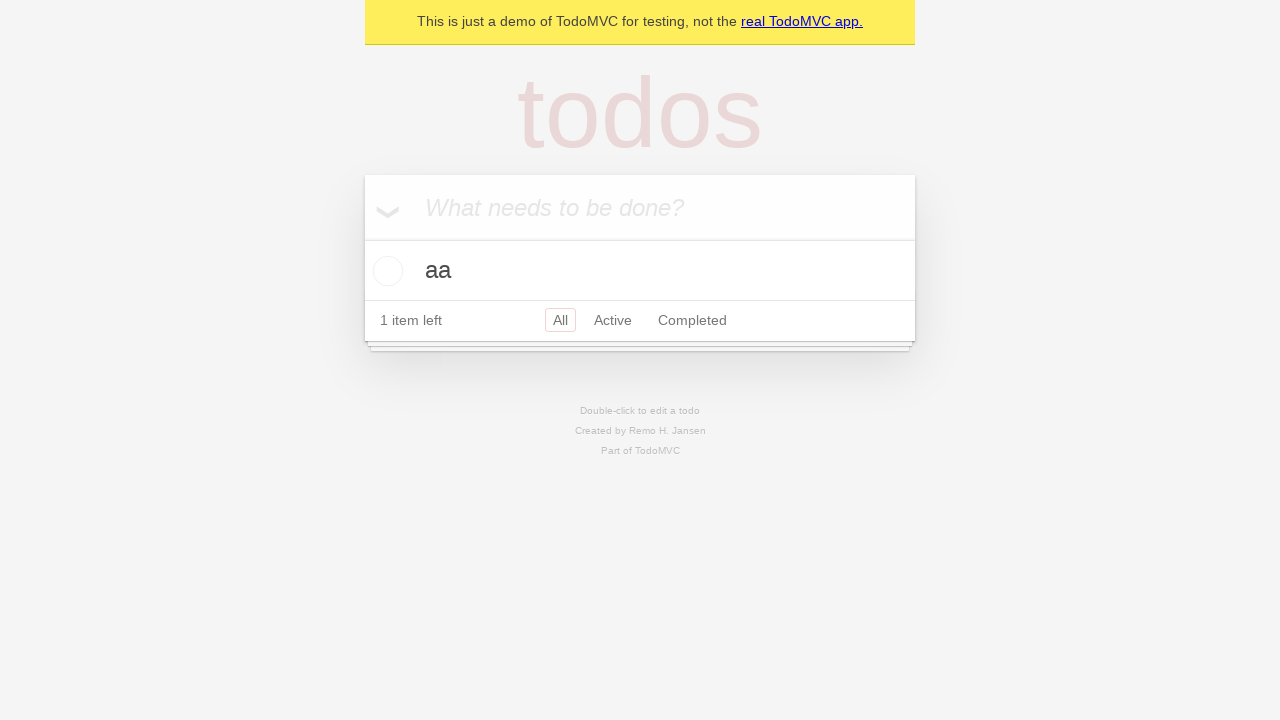